Navigates to the FileHippo website and verifies the page loads successfully

Starting URL: http://www.filehippo.com

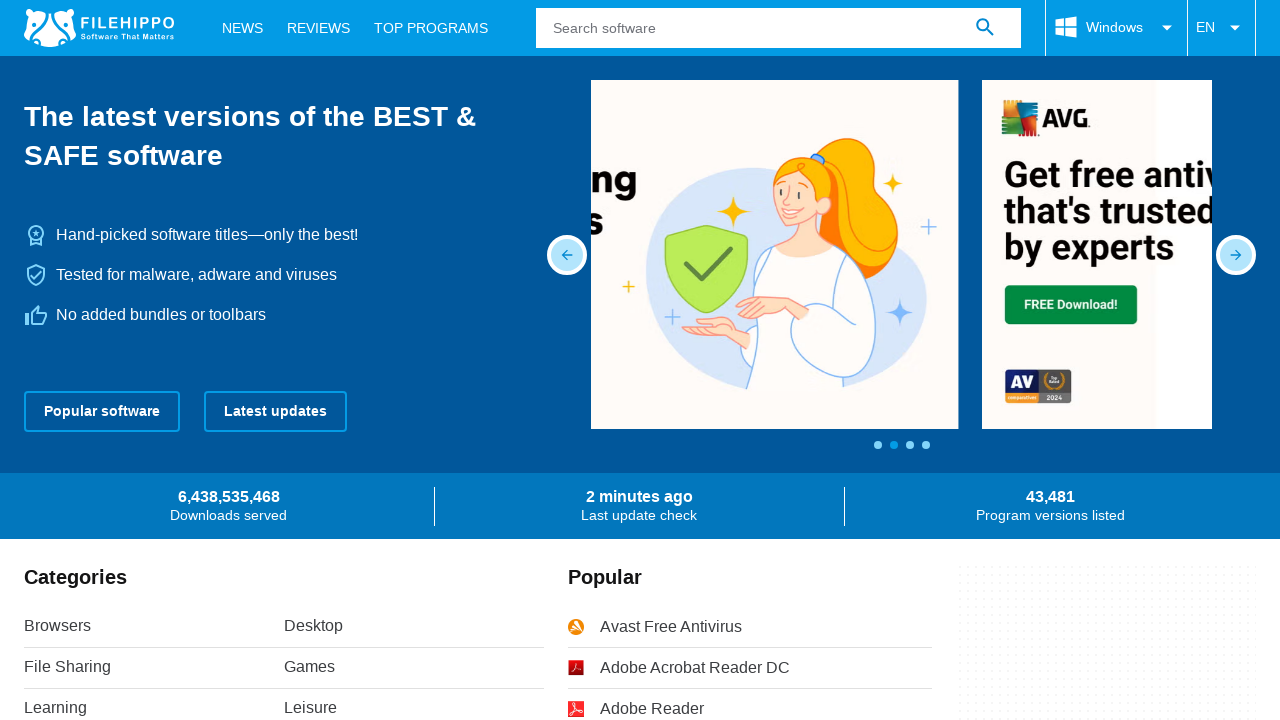

FileHippo page loaded and DOM content ready
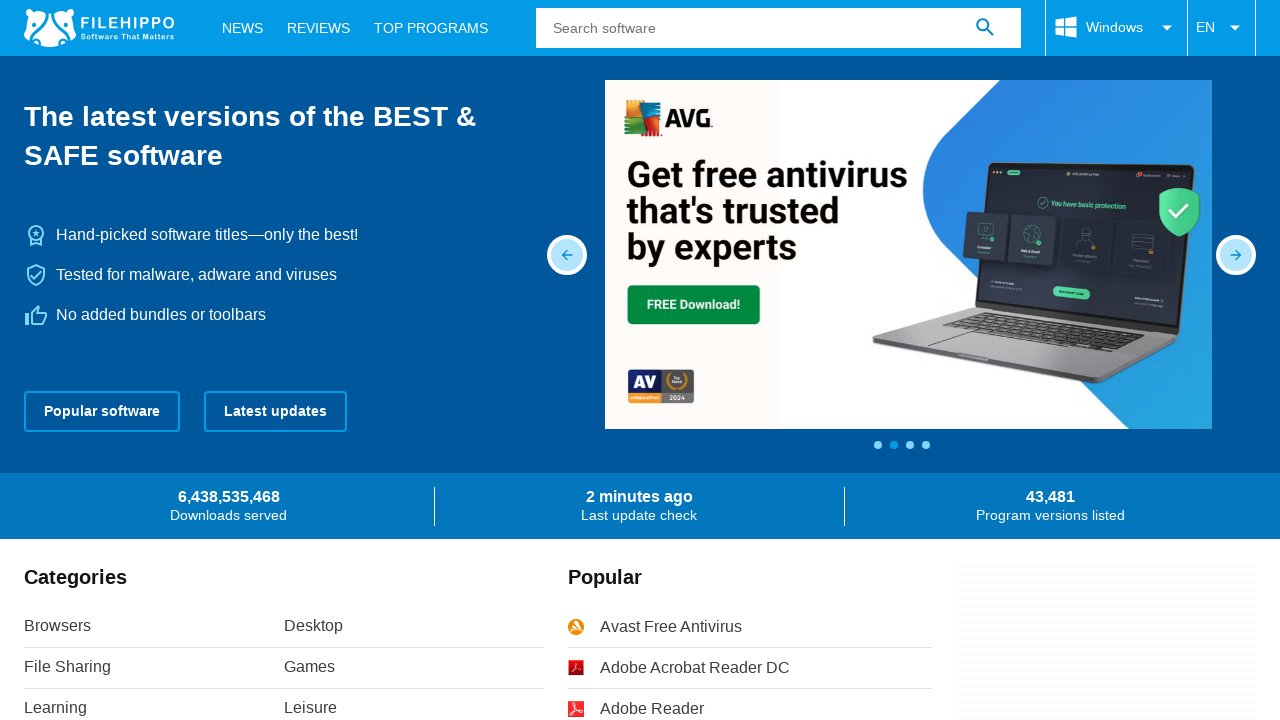

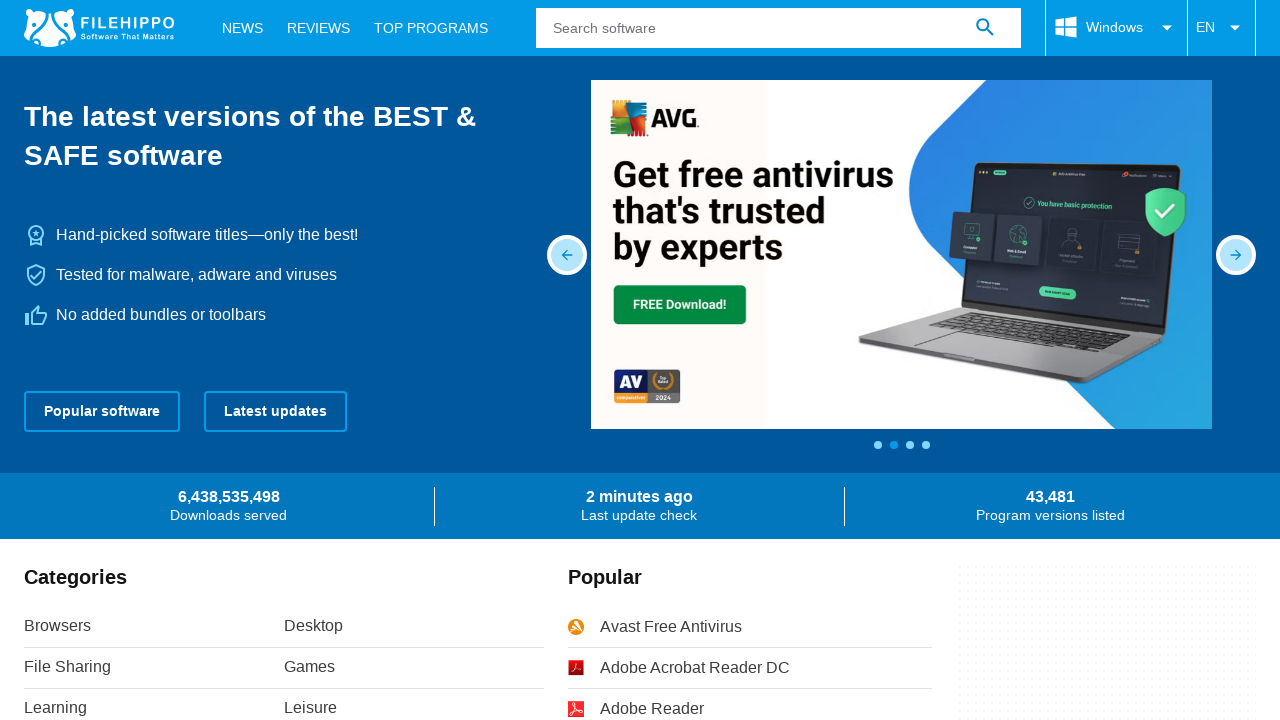